Tests JavaScript alert handling by navigating to the JavaScript Alerts page, triggering an alert, accepting it, and verifying the result message

Starting URL: https://the-internet.herokuapp.com/

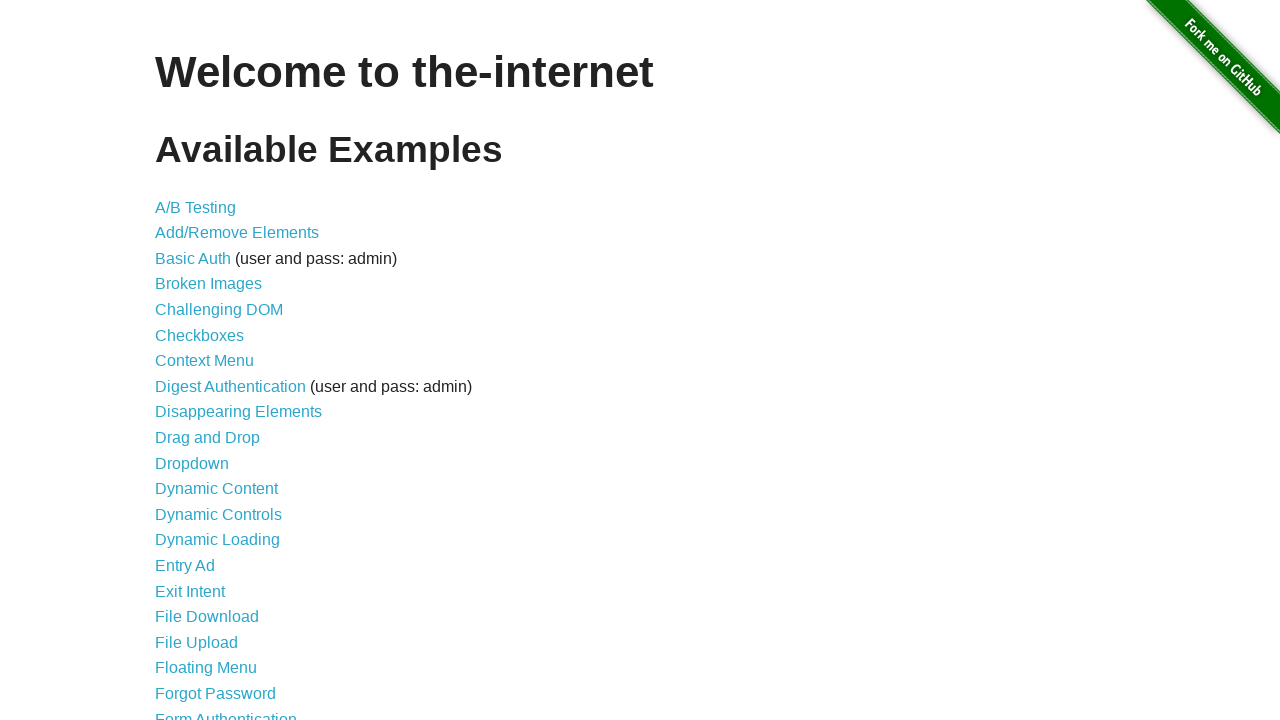

Clicked on JavaScript Alerts link at (214, 361) on text=JavaScript Alerts
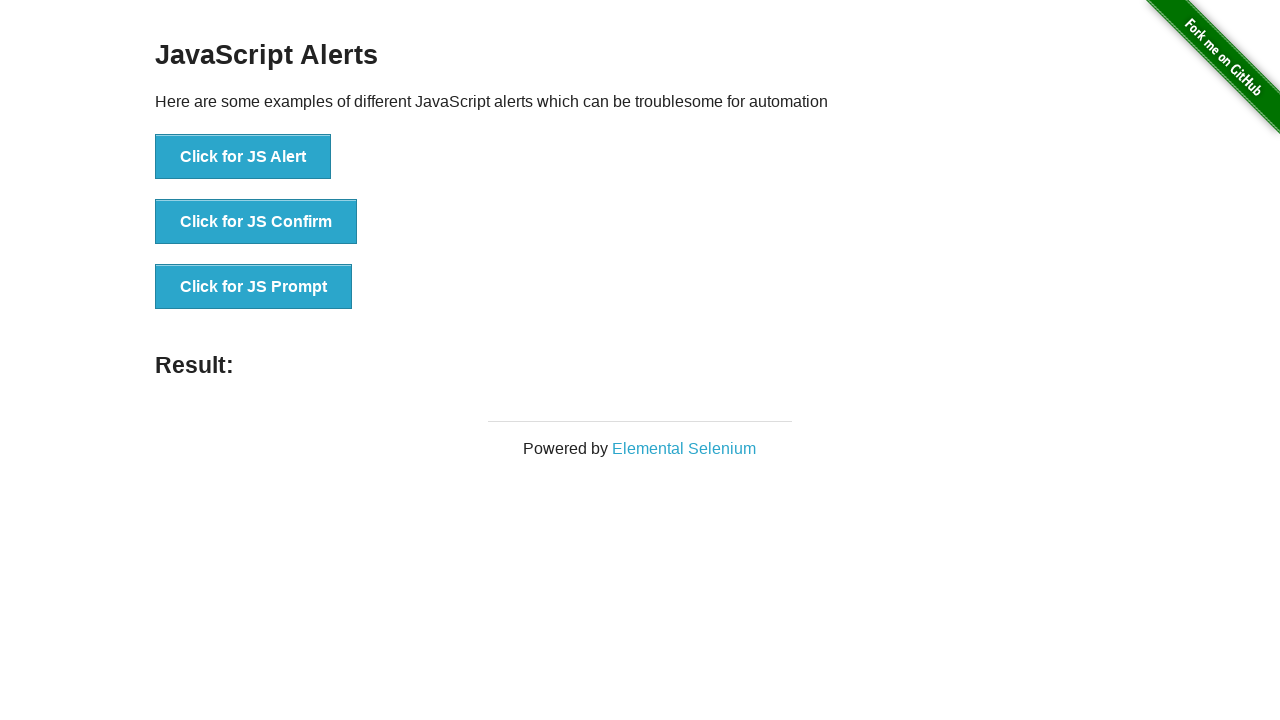

Clicked the first button to trigger JavaScript alert at (243, 157) on #content > div > ul > li:nth-child(1) > button
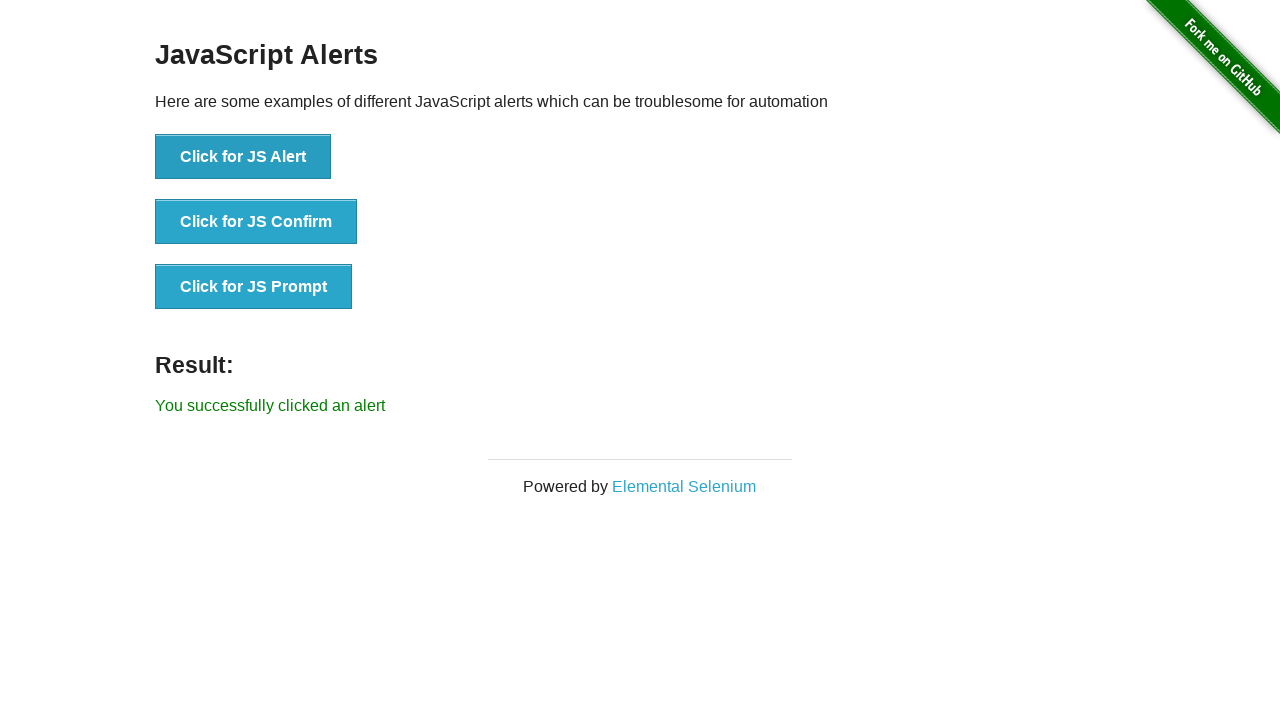

Set up dialog handler to accept JavaScript alert
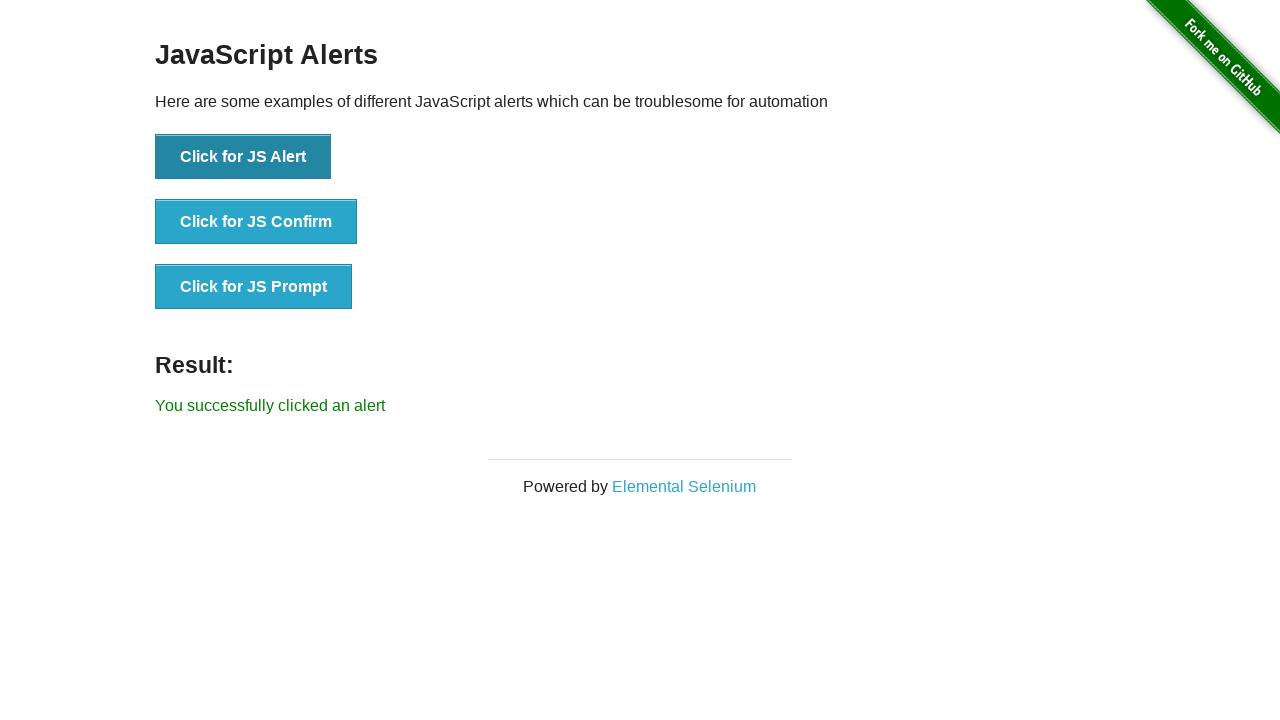

Result element loaded after accepting alert
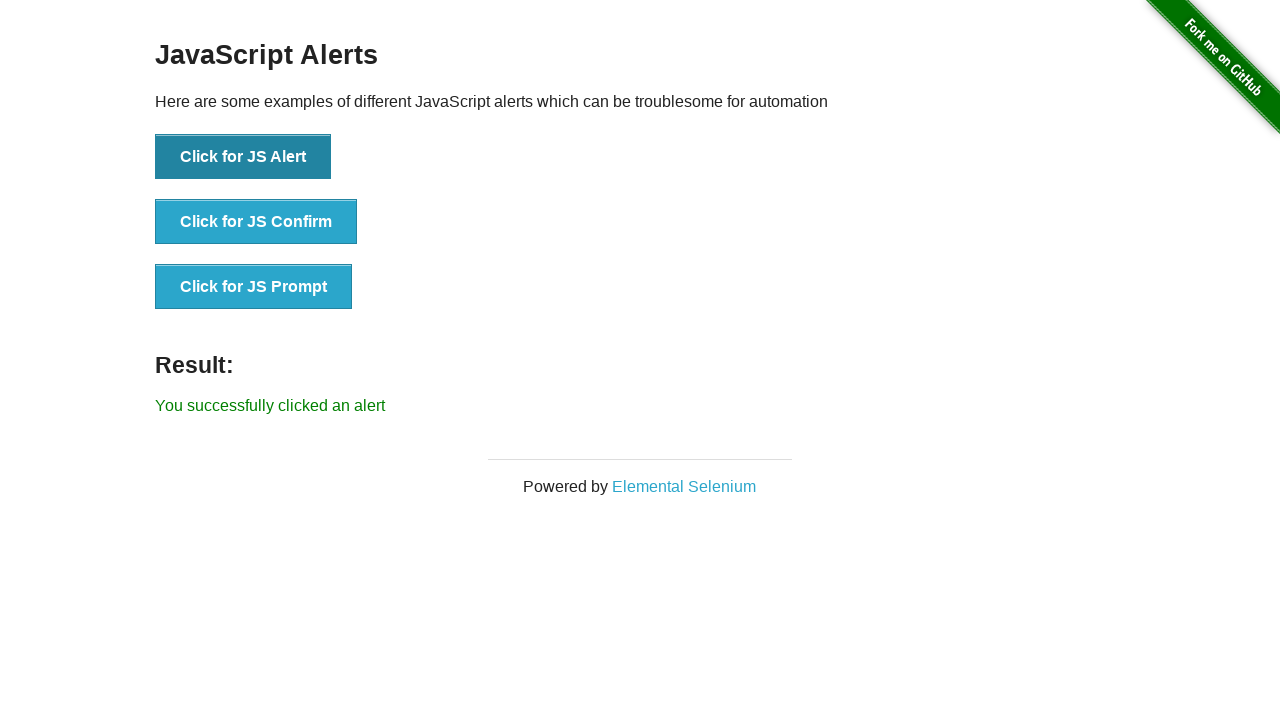

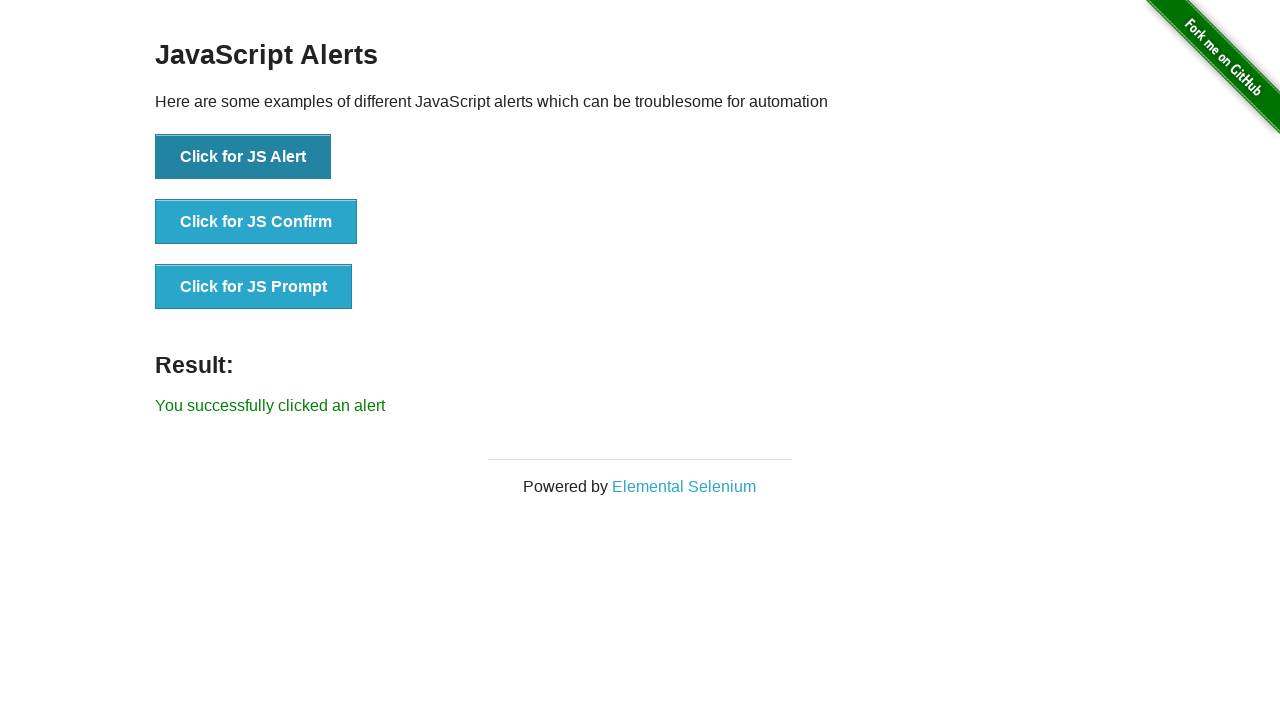